Navigates to an e-commerce practice site and adds multiple specific items (Cucumber, Beetroot, Tomato, Apple) to the cart by clicking their respective "Add to cart" buttons

Starting URL: https://rahulshettyacademy.com/seleniumPractise/

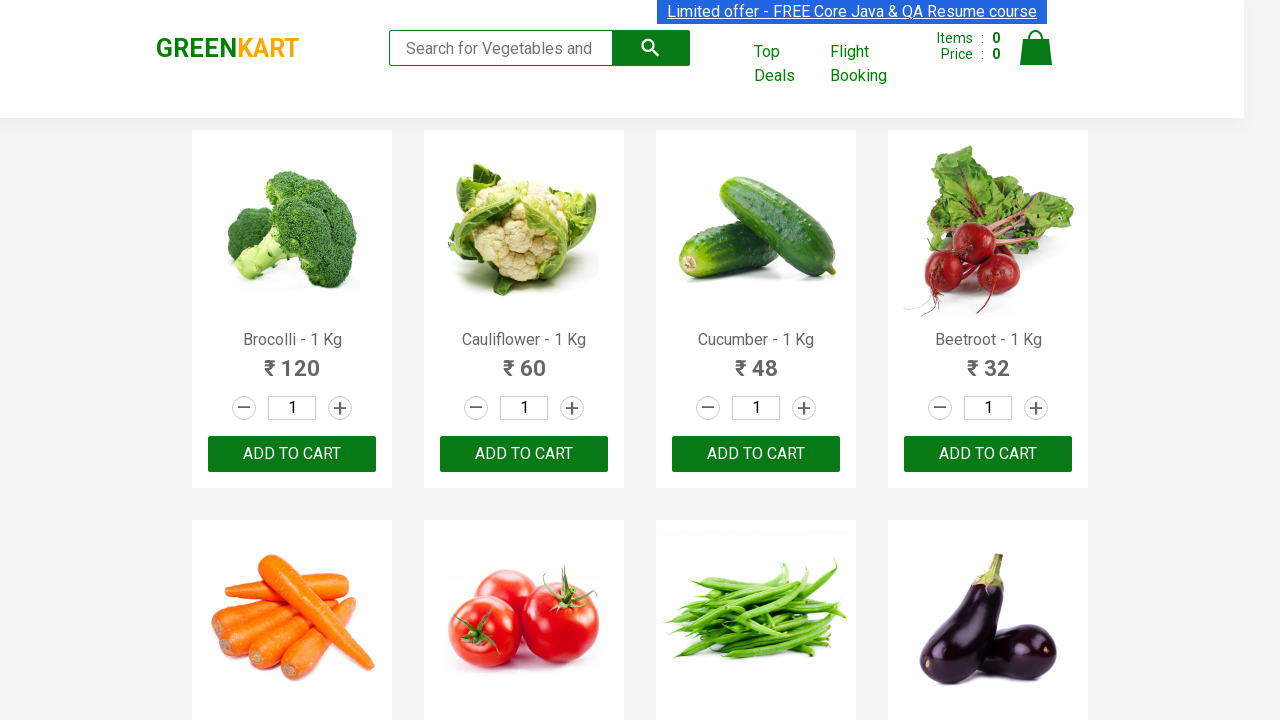

Navigated to e-commerce practice site
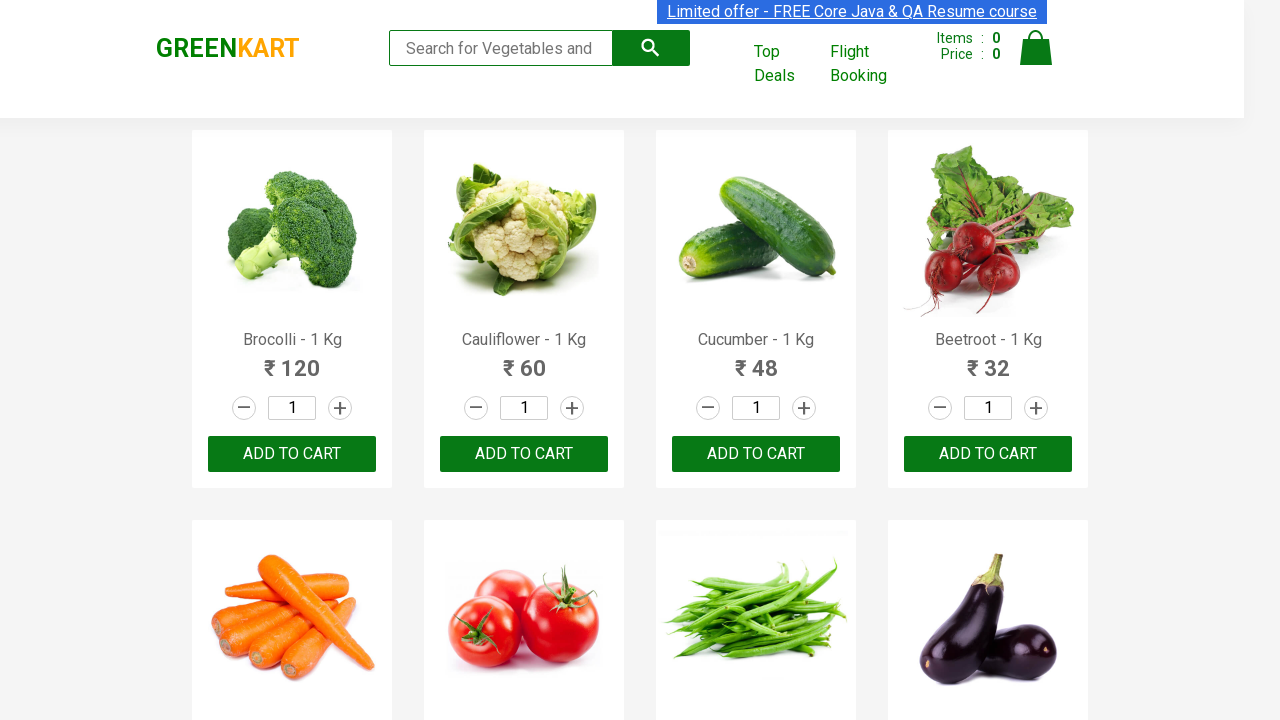

Retrieved all product name elements
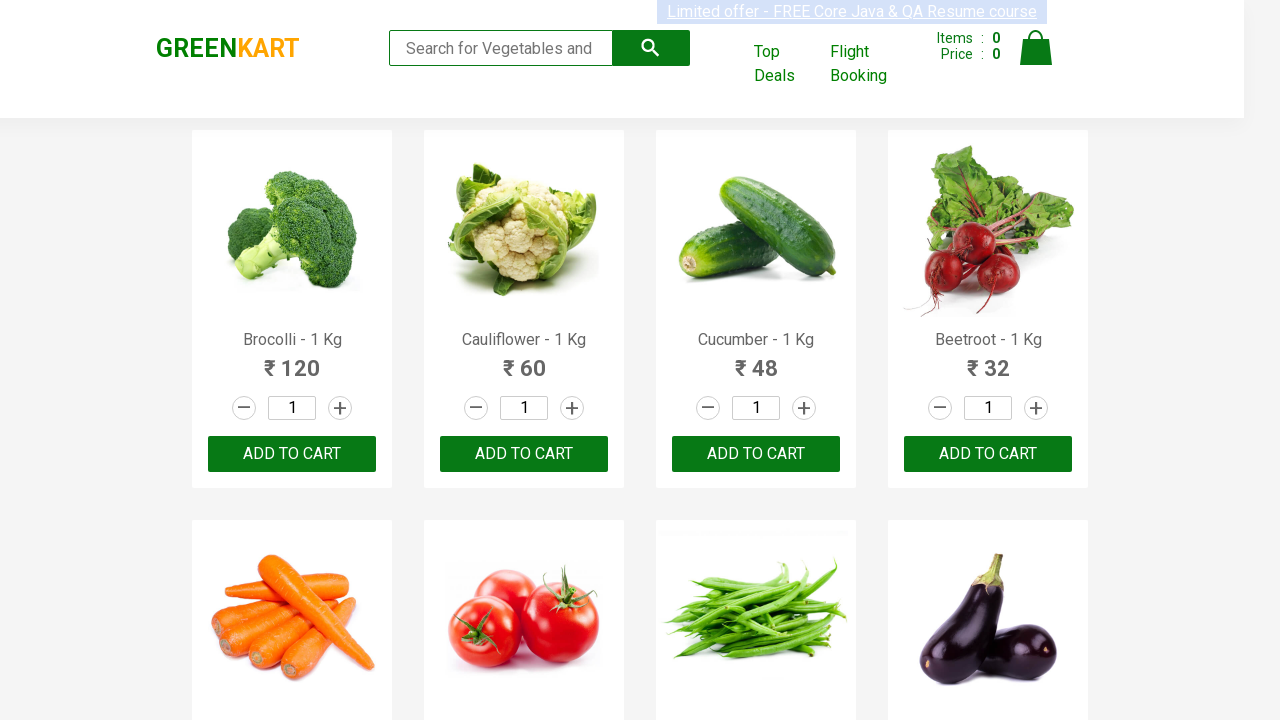

Retrieved all add to cart buttons
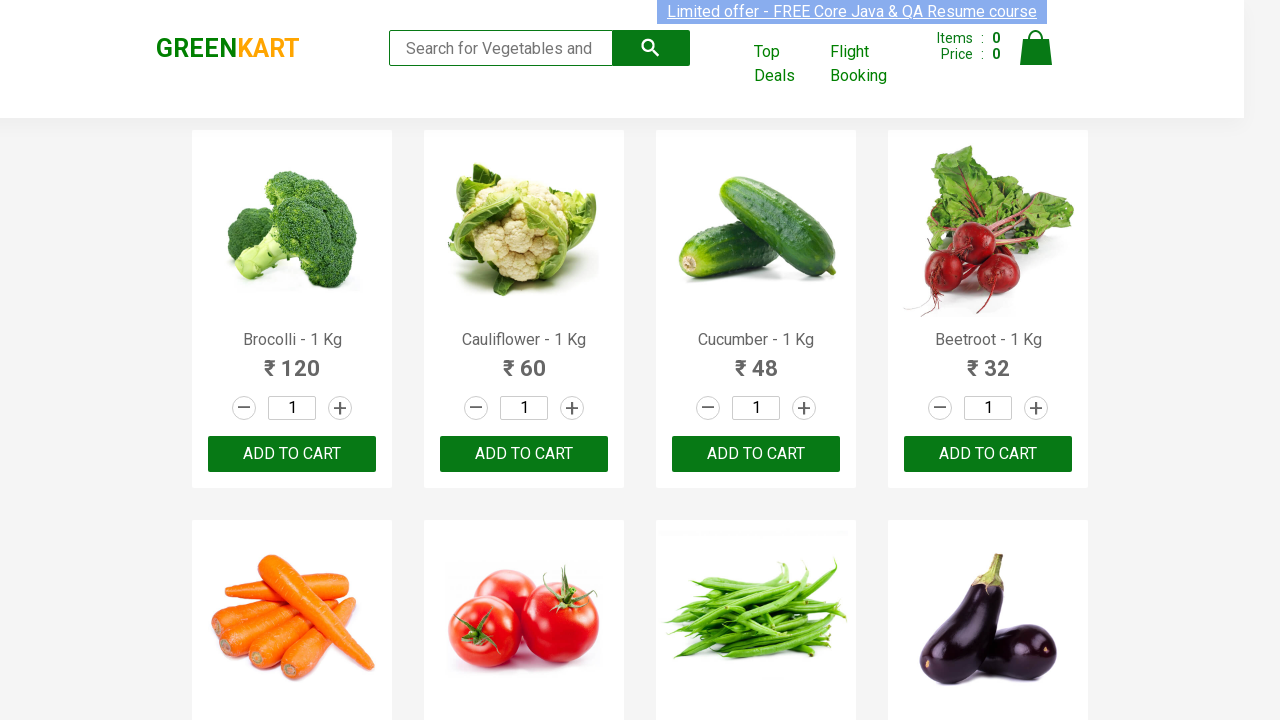

Clicked 'Add to cart' button for Cucumber at (756, 454) on div.product-action > button >> nth=2
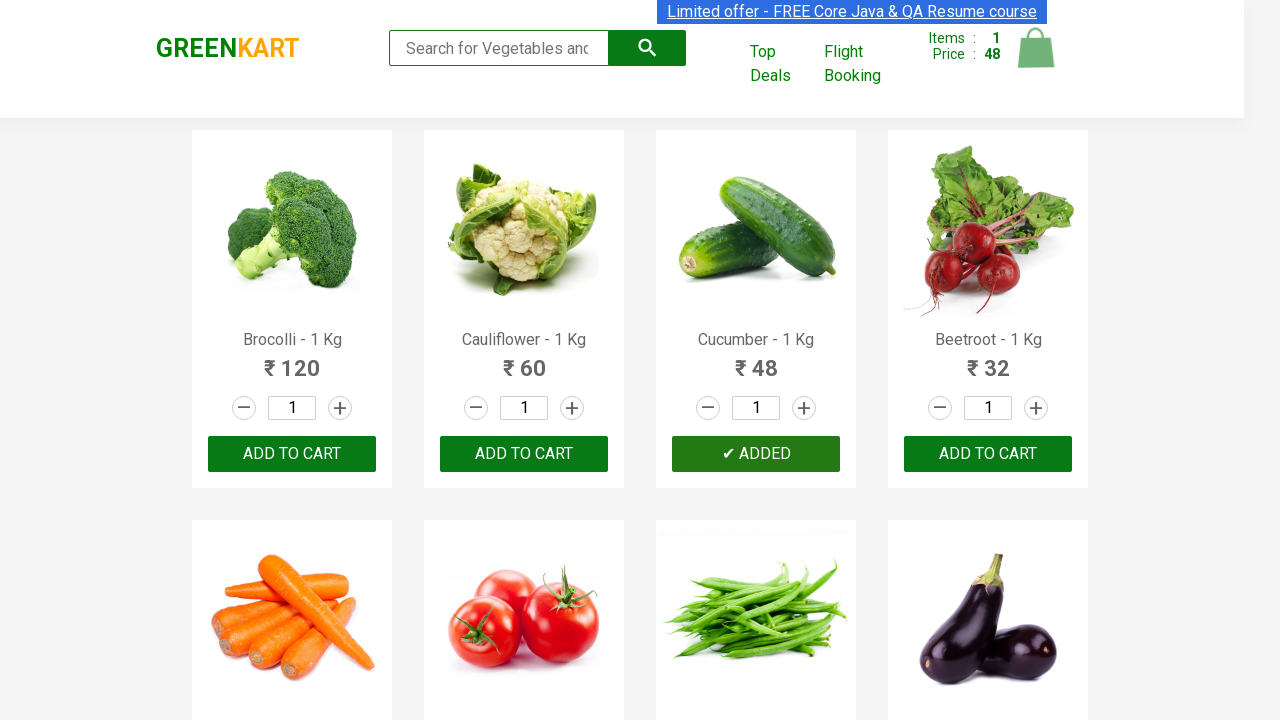

Clicked 'Add to cart' button for Beetroot at (988, 454) on div.product-action > button >> nth=3
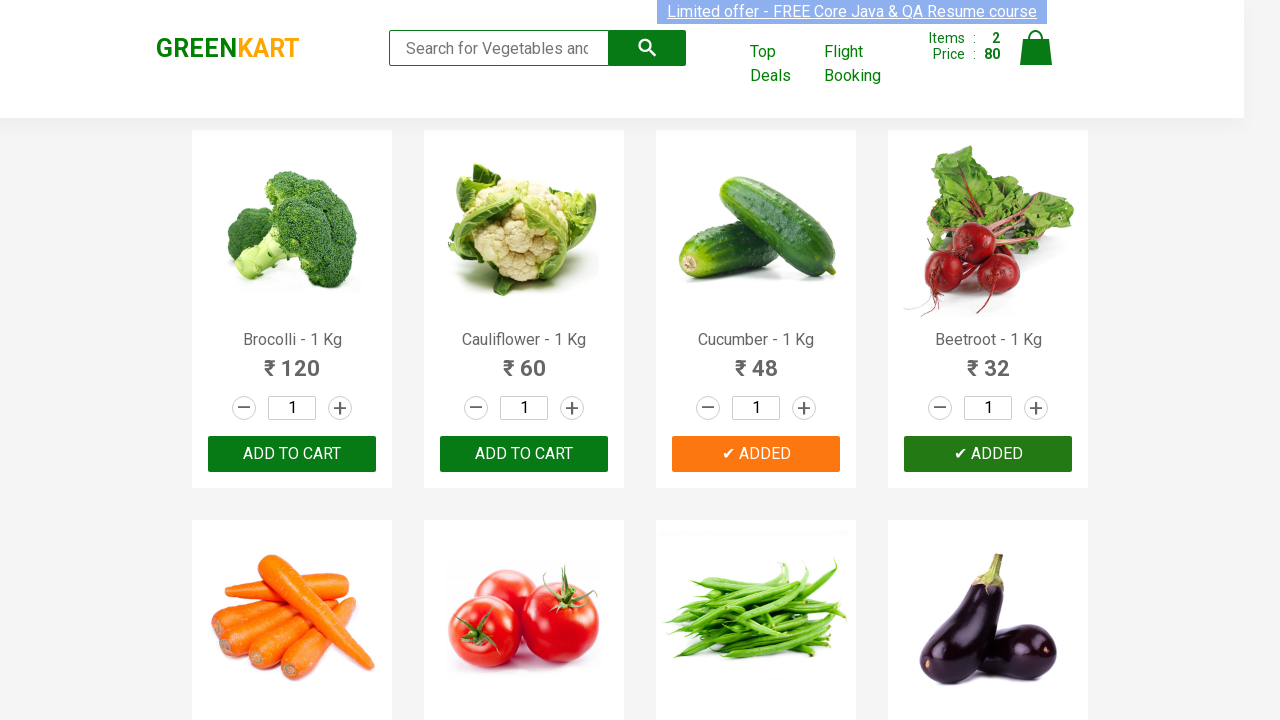

Clicked 'Add to cart' button for Tomato at (524, 360) on div.product-action > button >> nth=5
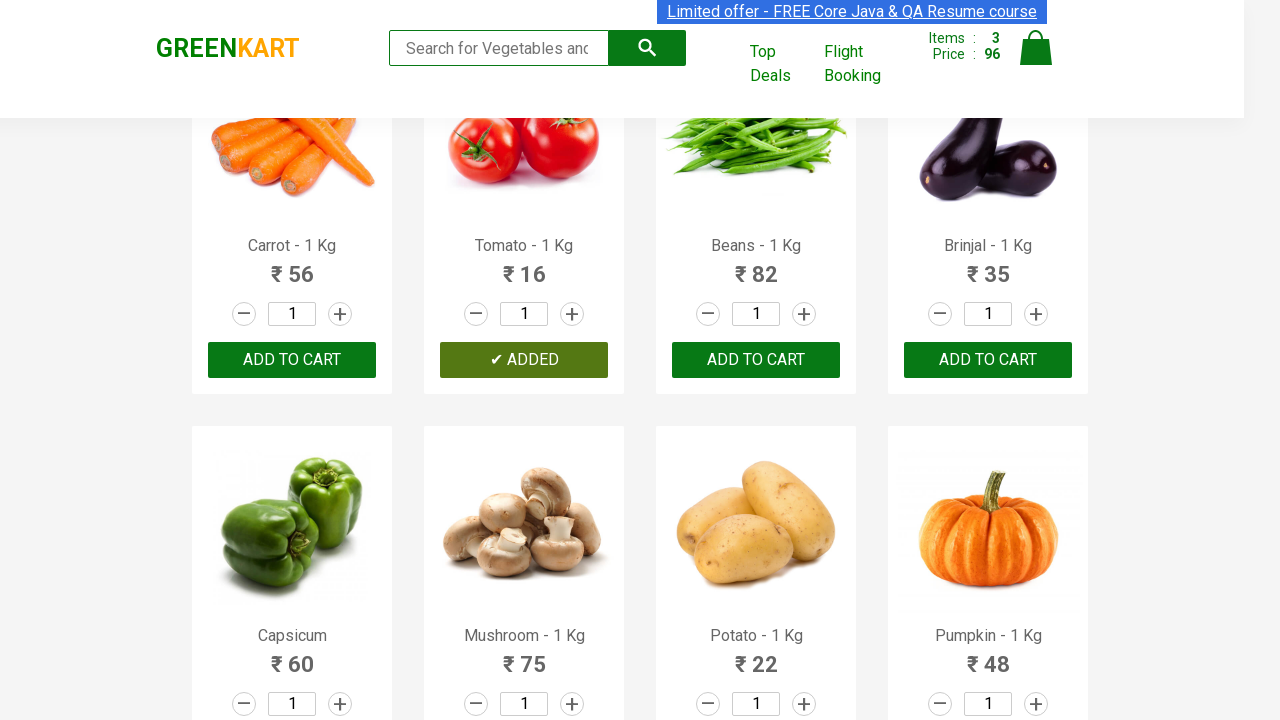

Clicked 'Add to cart' button for Apple at (756, 360) on div.product-action > button >> nth=14
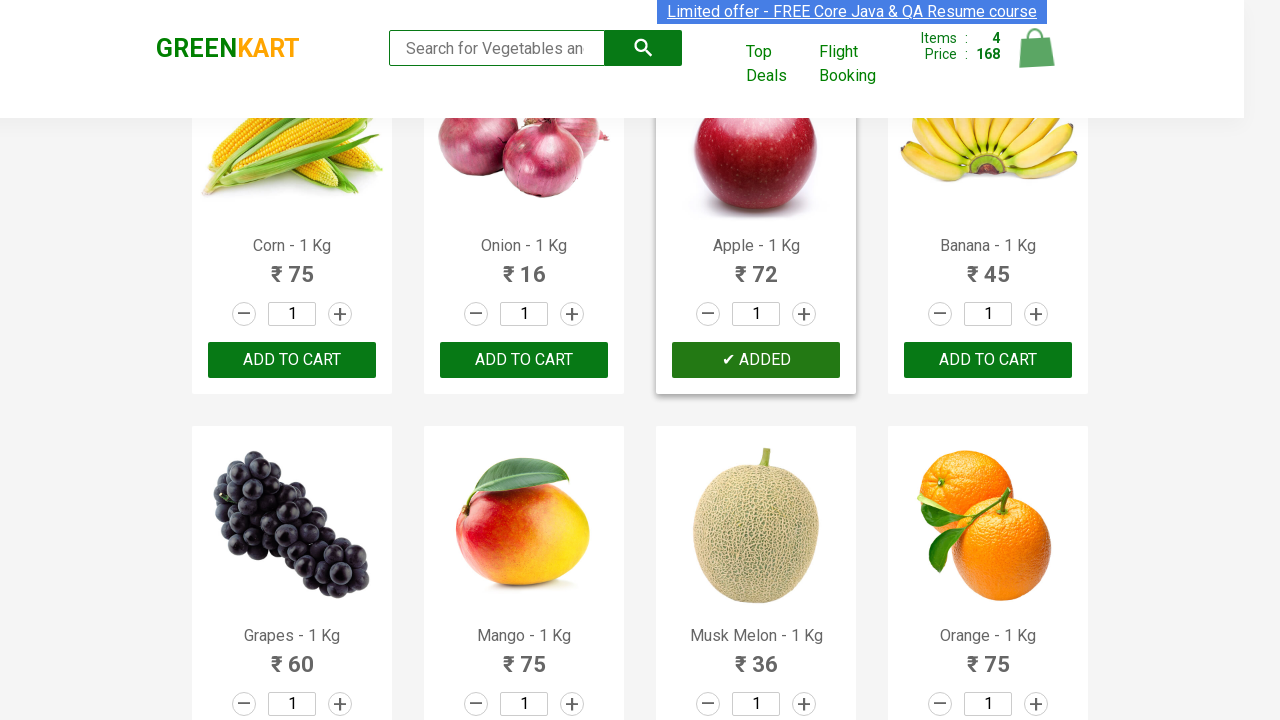

All 4 required items (Cucumber, Beetroot, Tomato, Apple) successfully added to cart
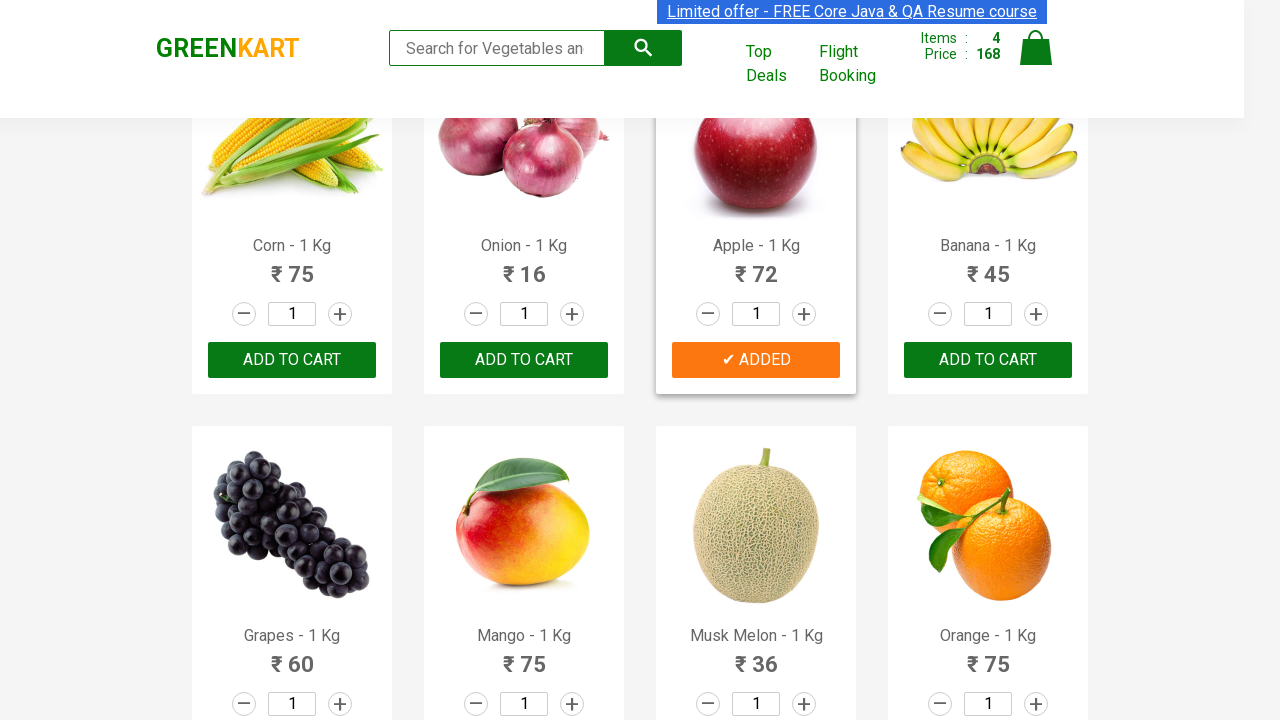

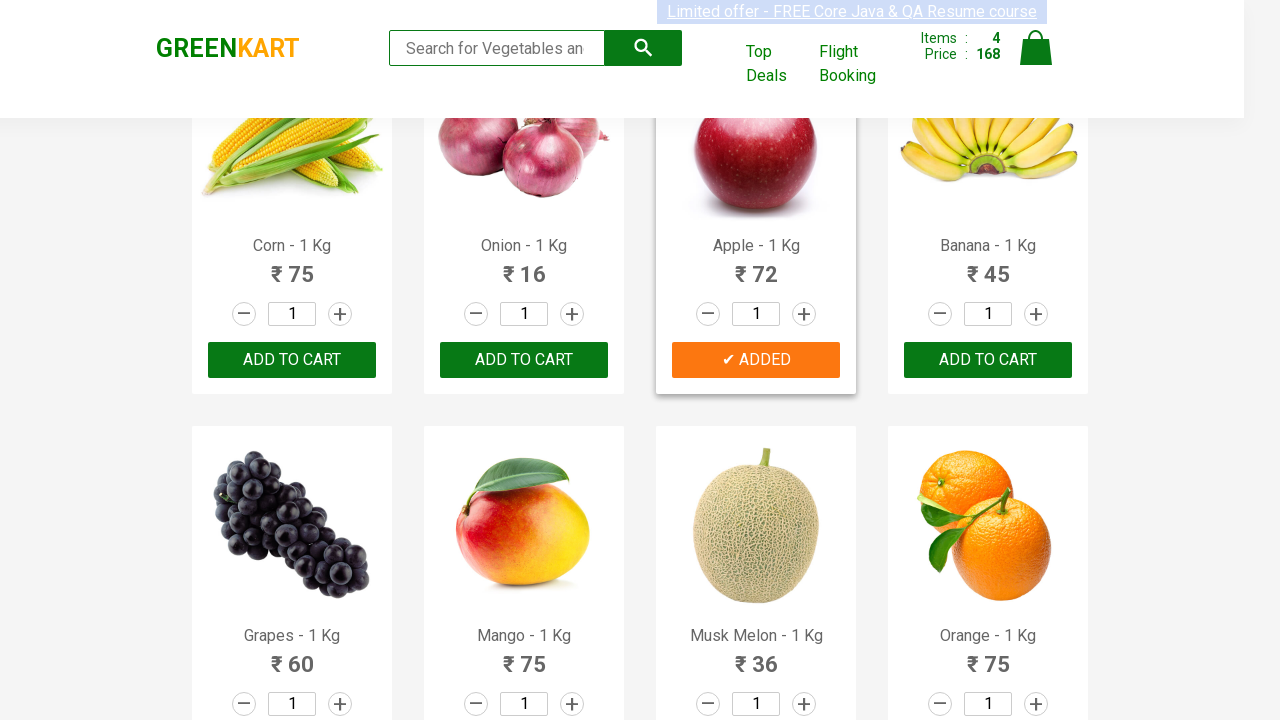